Tests autocomplete dropdown functionality by typing a partial country name ("ind") in the autosuggest field and selecting "India" from the dropdown suggestions.

Starting URL: https://rahulshettyacademy.com/dropdownsPractise/

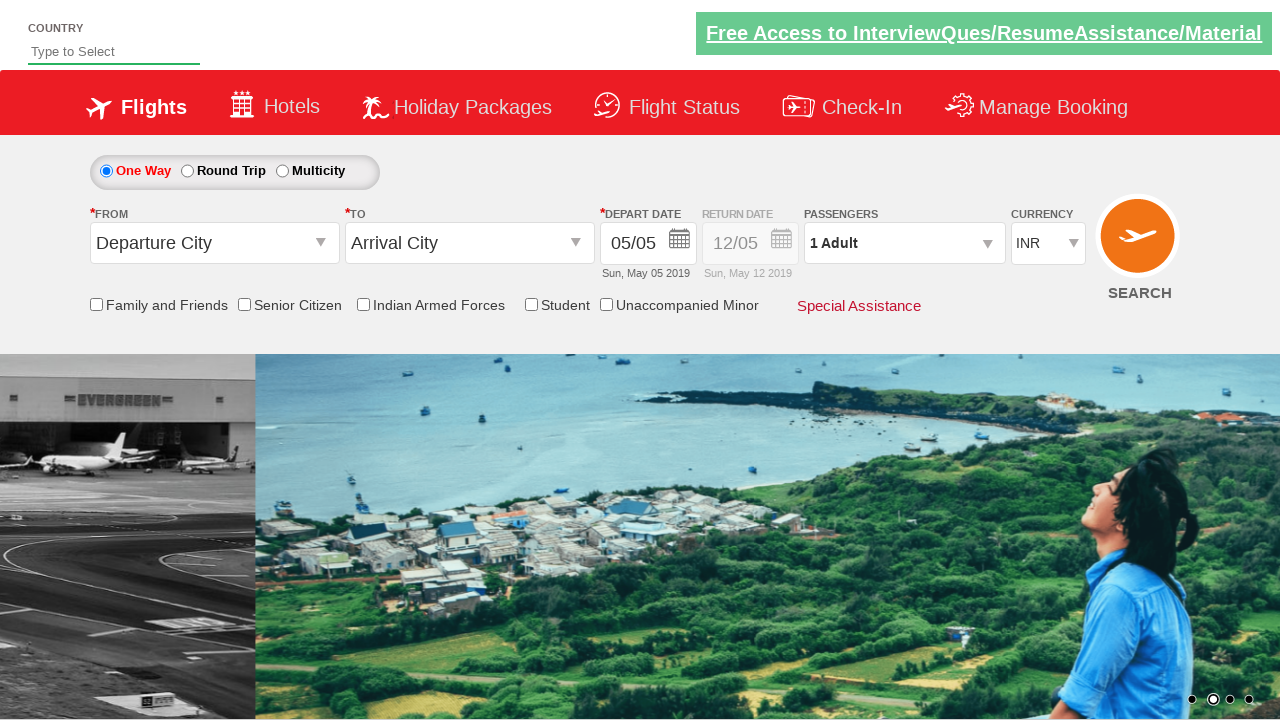

Typed 'ind' in autosuggest field on #autosuggest
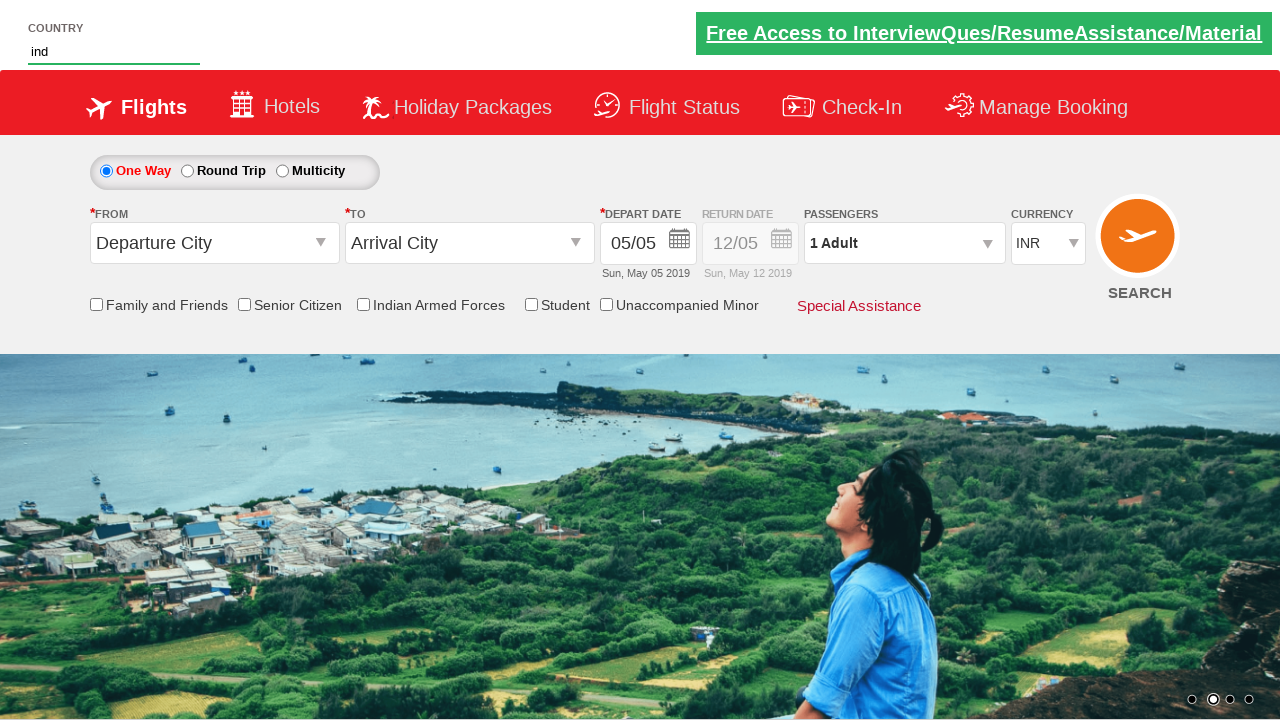

Autocomplete suggestions appeared
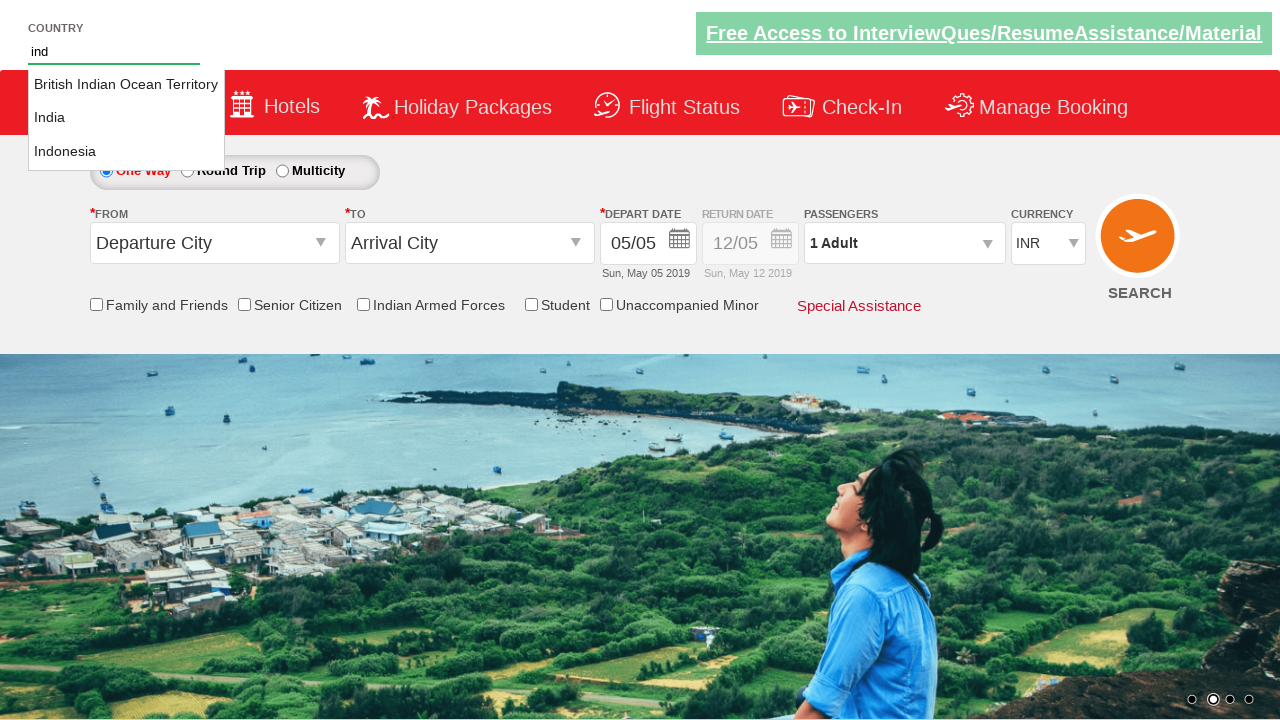

Selected 'India' from dropdown suggestions at (126, 118) on li.ui-menu-item a >> nth=1
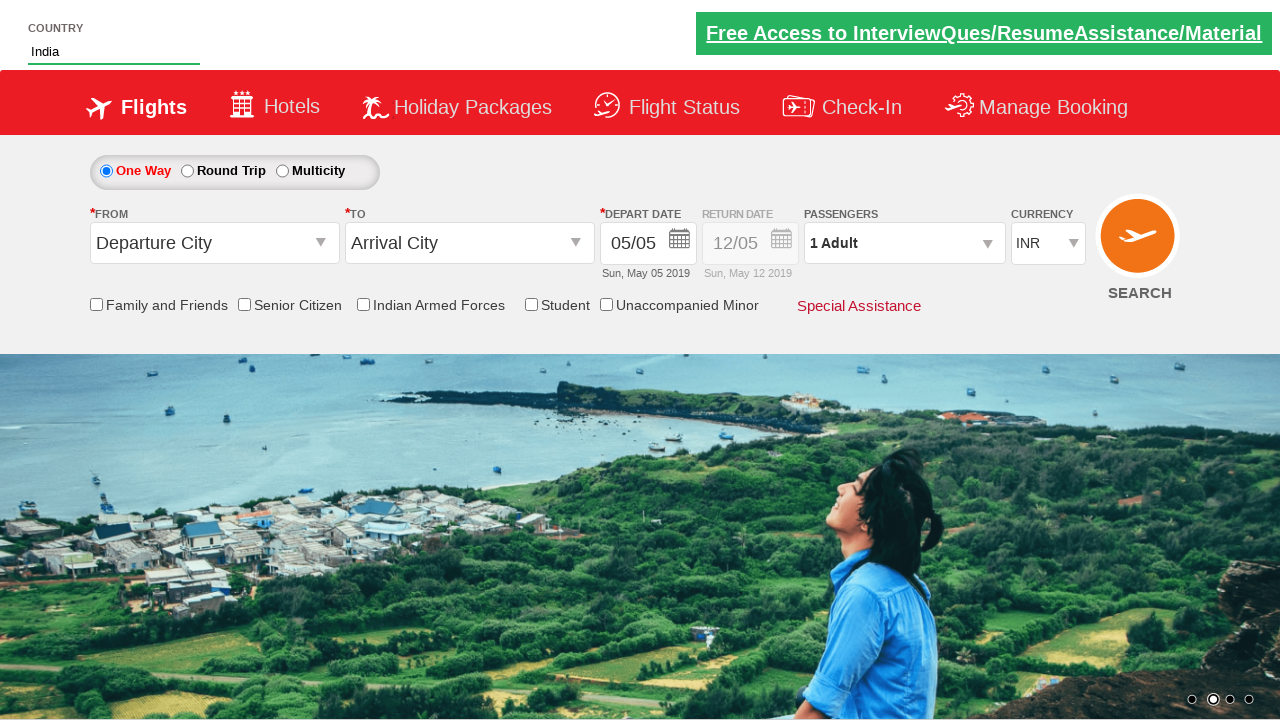

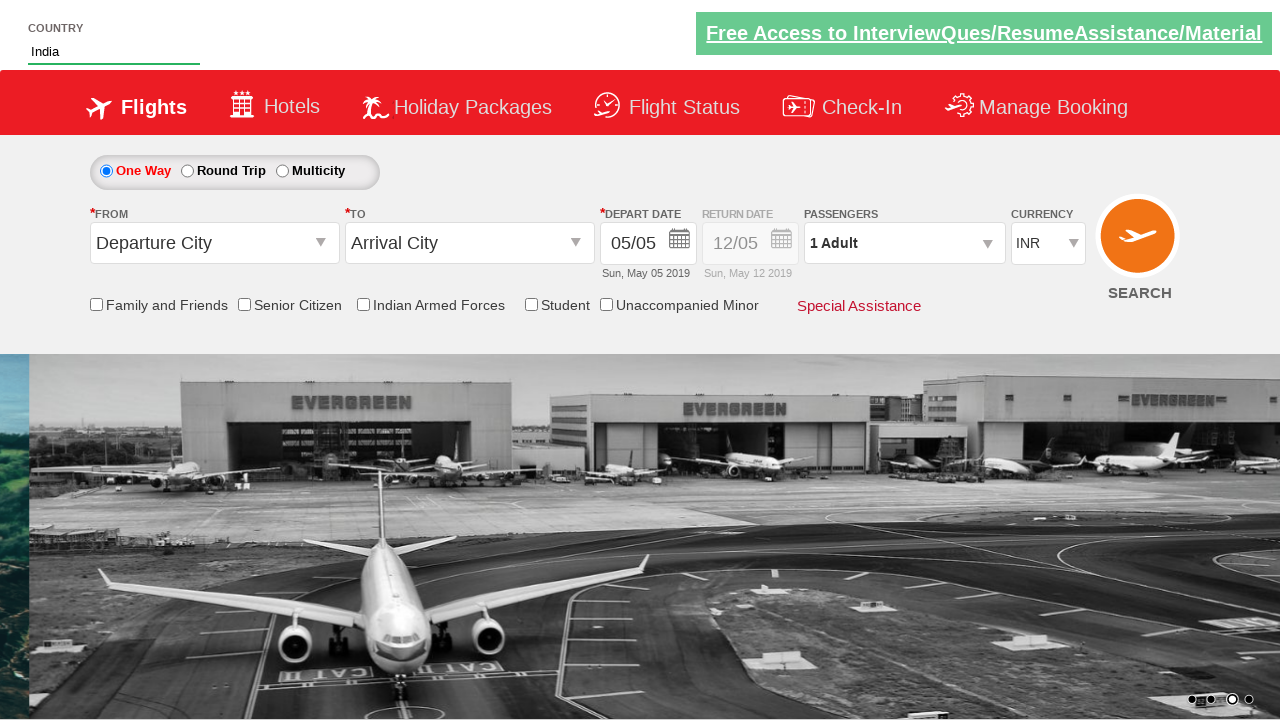